Adds a laptop to cart, proceeds to checkout, fills in payment details, and completes the purchase

Starting URL: https://www.demoblaze.com/

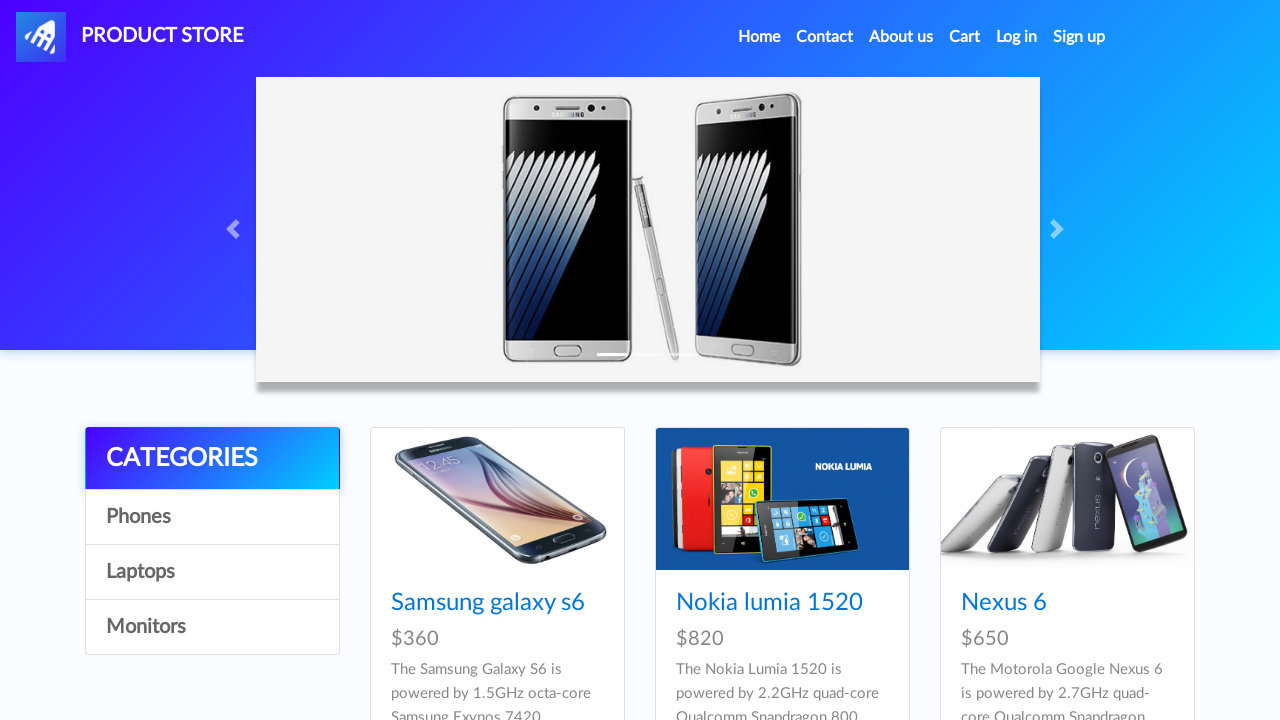

Waited for Laptops category link to load
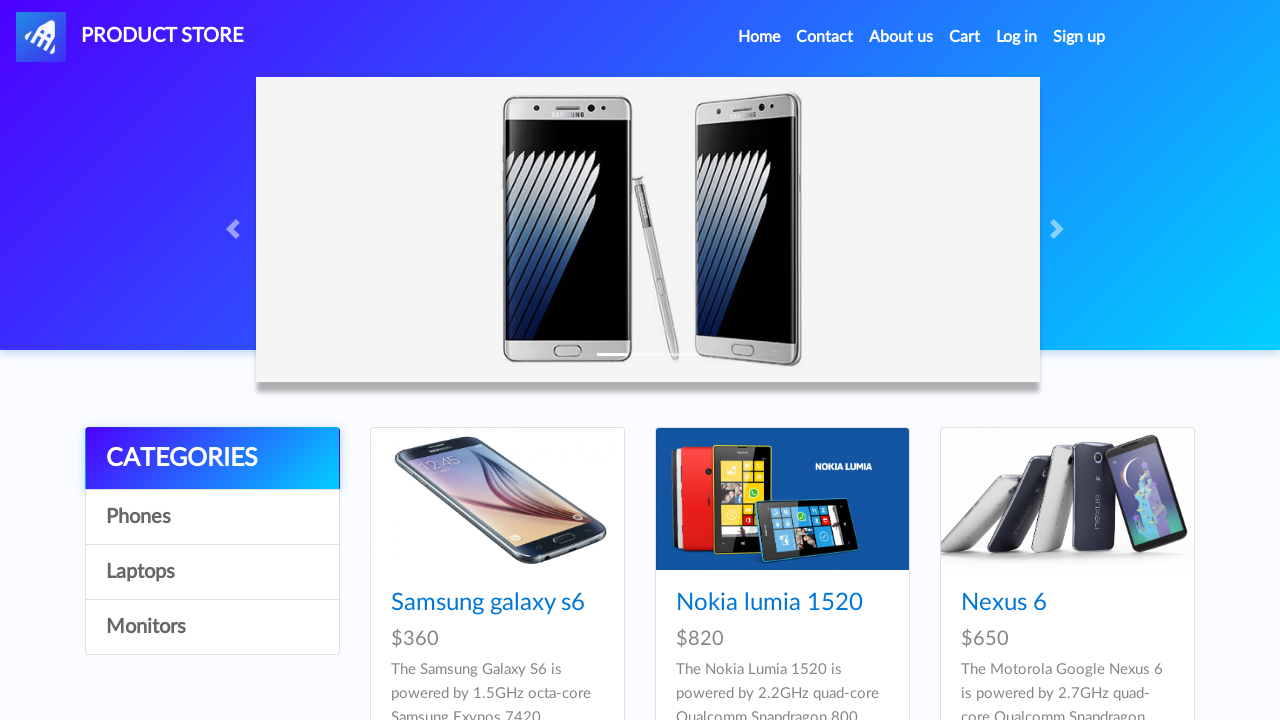

Clicked on Laptops category at (212, 572) on xpath=//a[contains(text(),'Laptops')]
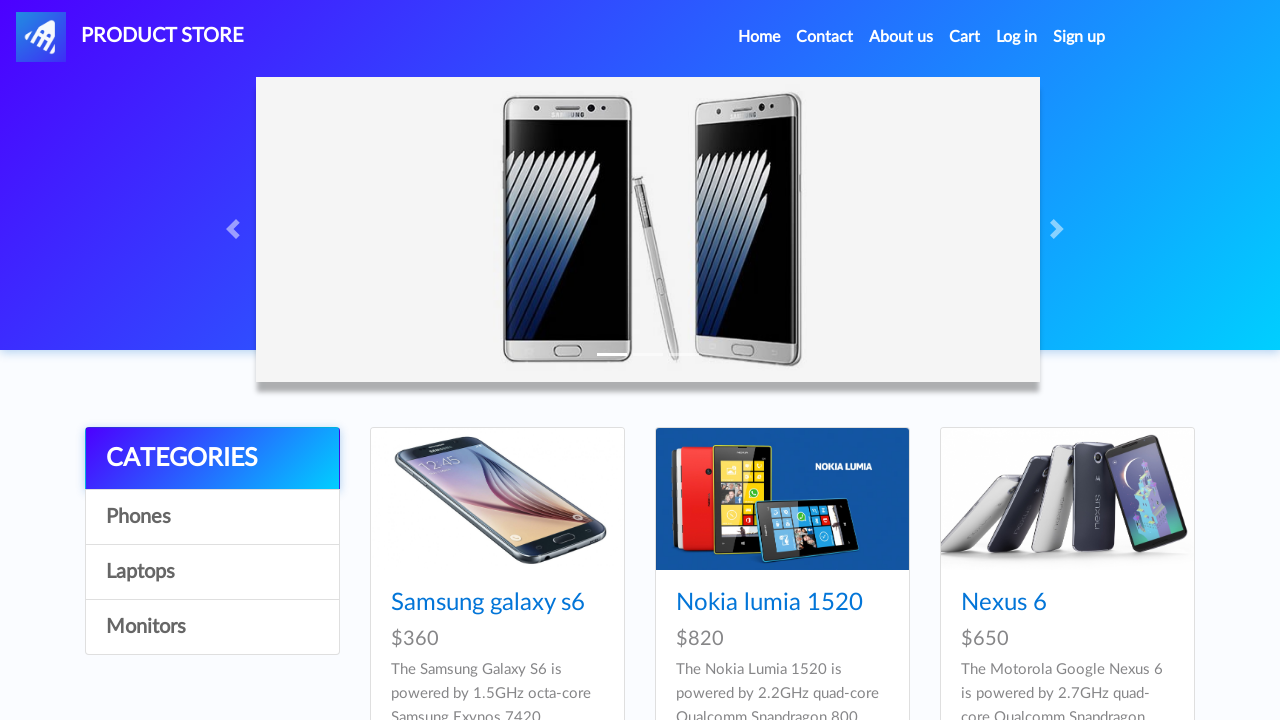

Waited for products table to load
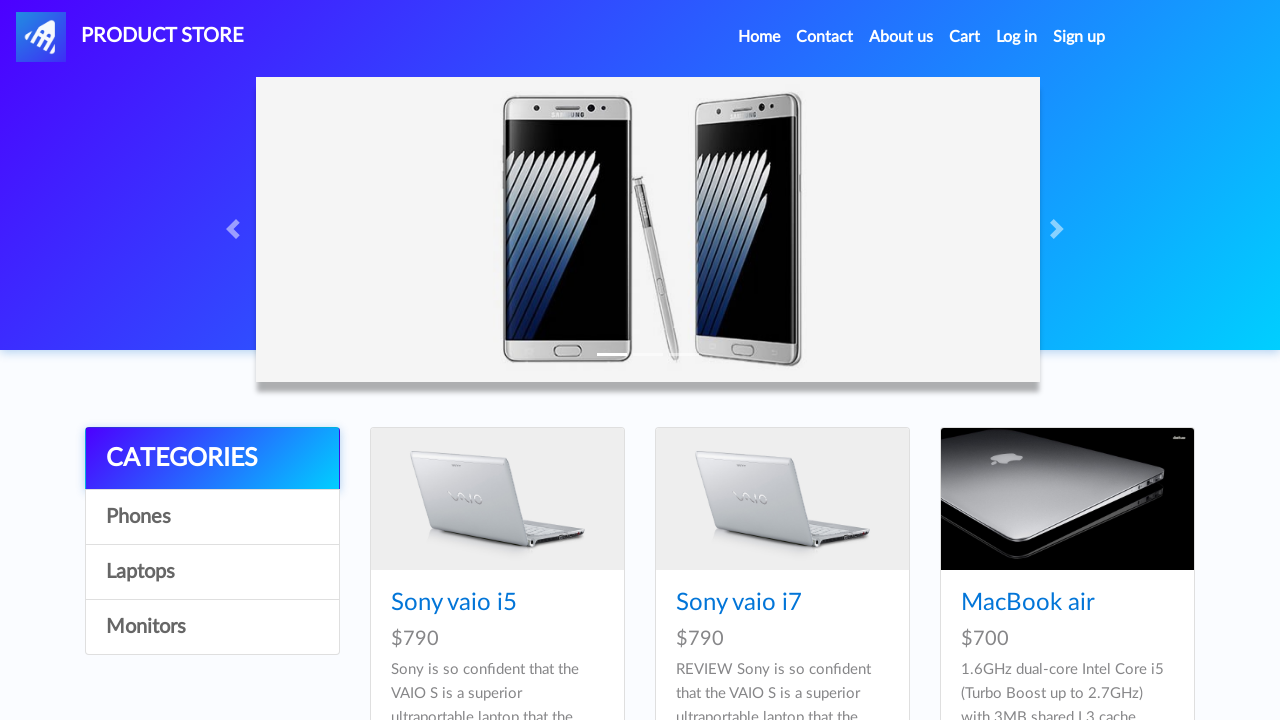

Waited for first product link to load
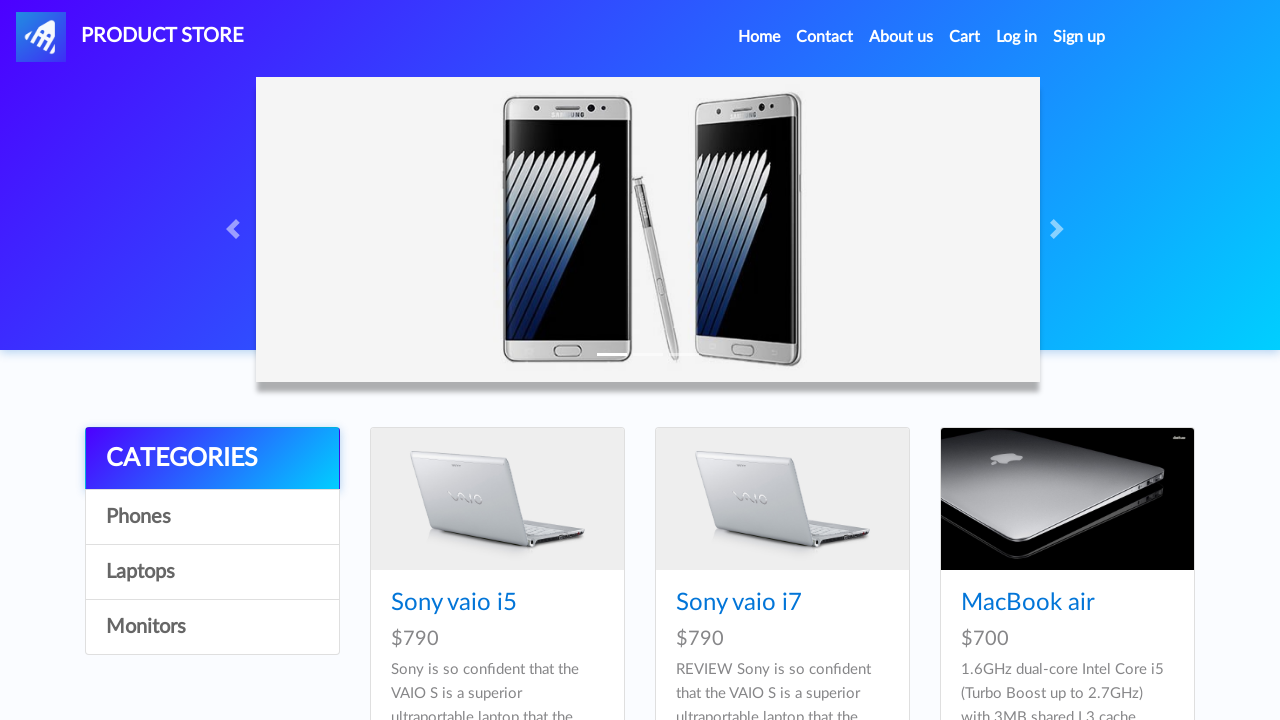

Clicked on first laptop product at (454, 603) on a.hrefch
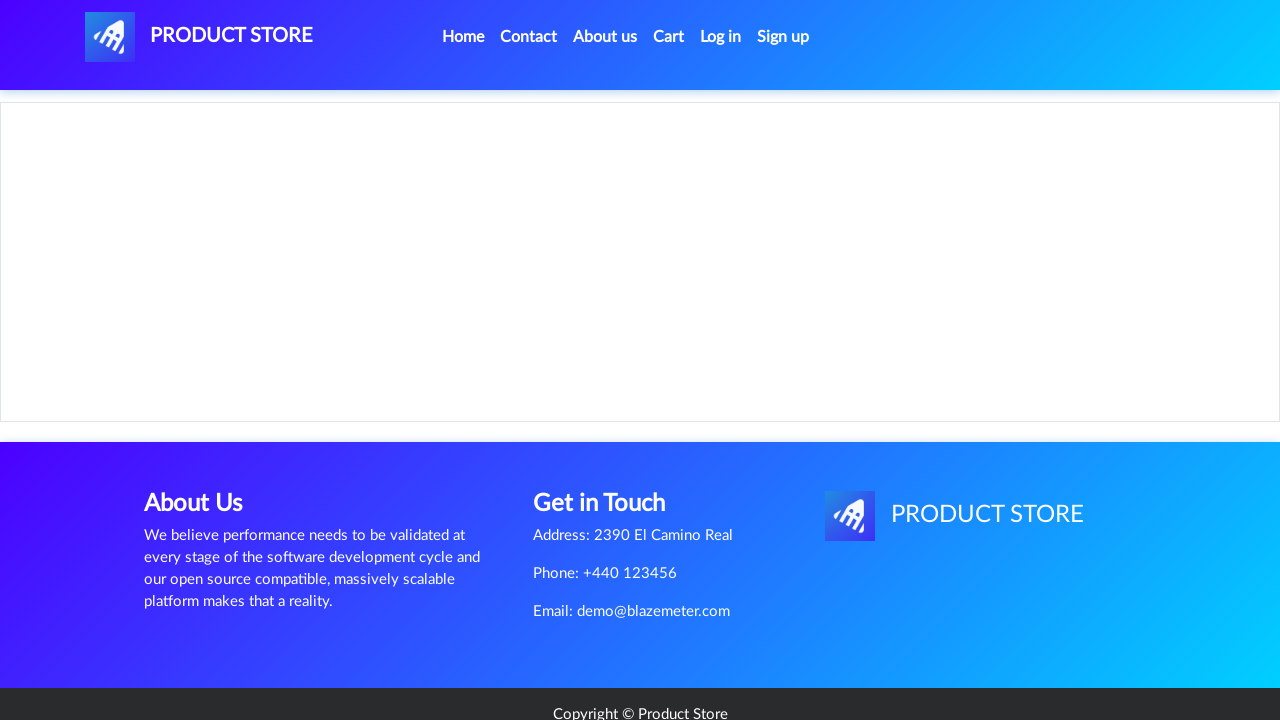

Waited for product details page to load
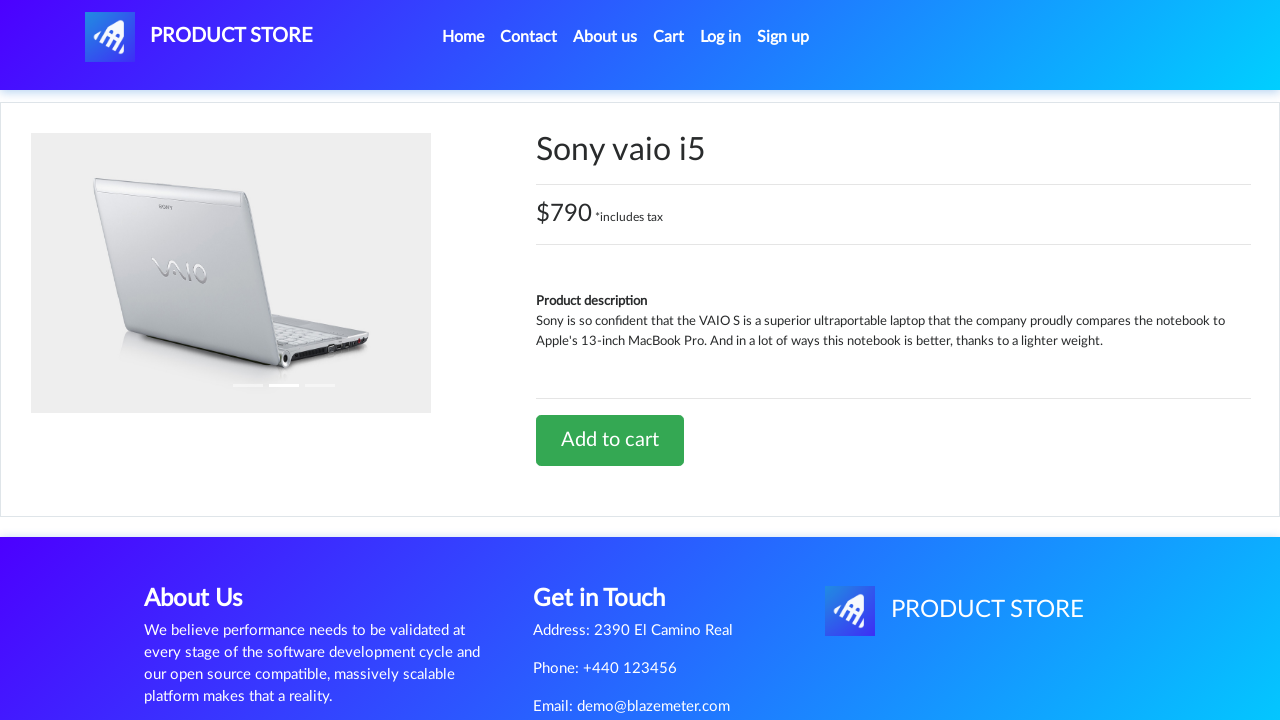

Waited for 'Add to cart' button to load
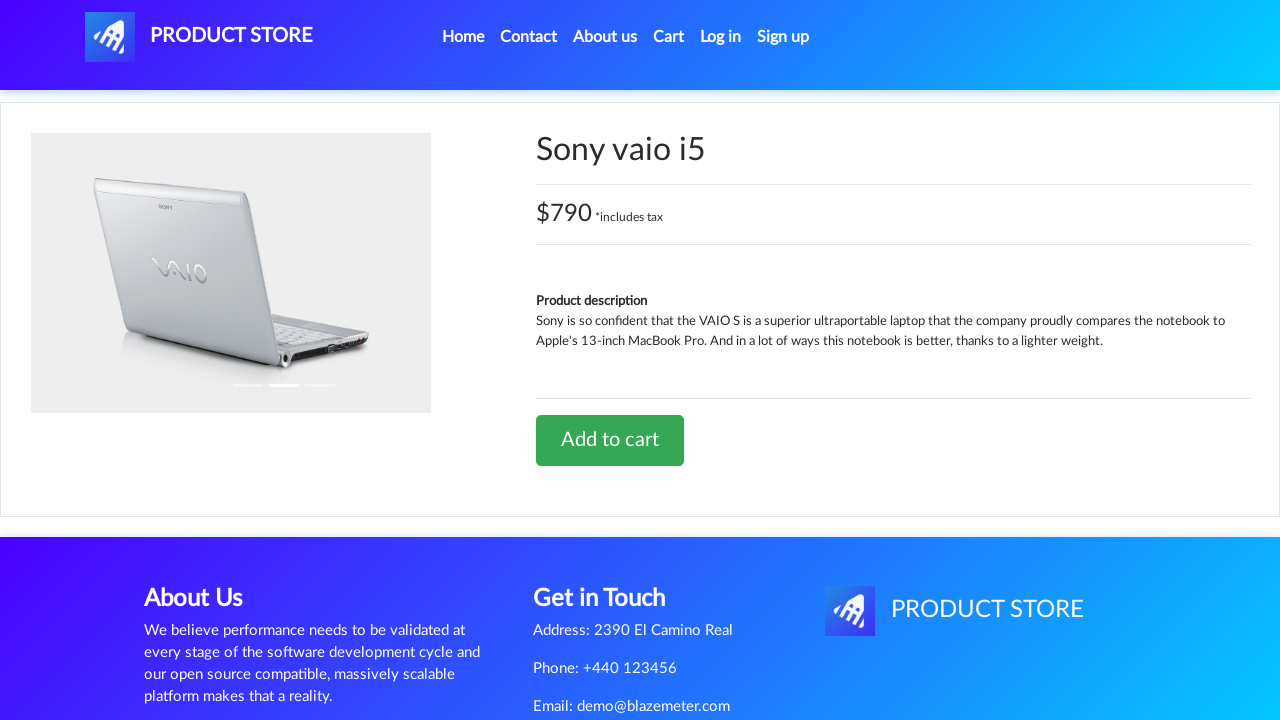

Clicked 'Add to cart' button at (610, 440) on xpath=//a[contains(text(),'Add to cart')]
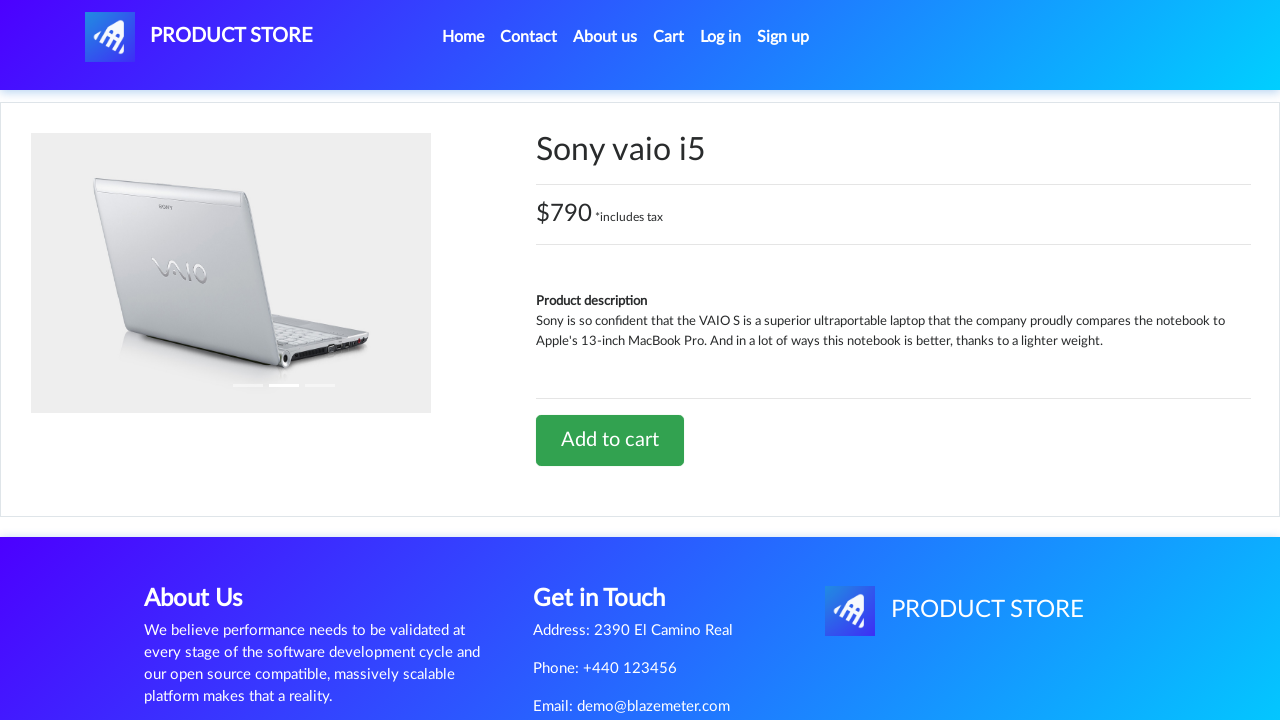

Set up dialog handler to accept alerts
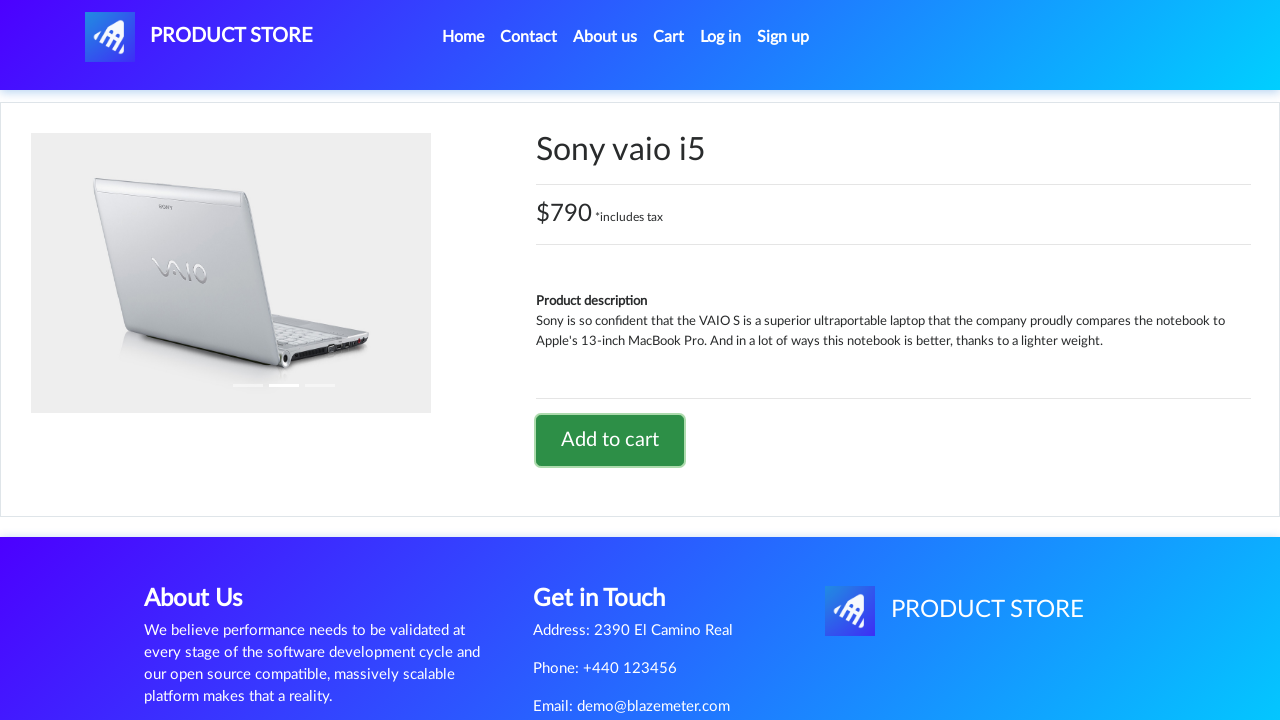

Clicked on cart icon to navigate to shopping cart at (669, 37) on #cartur
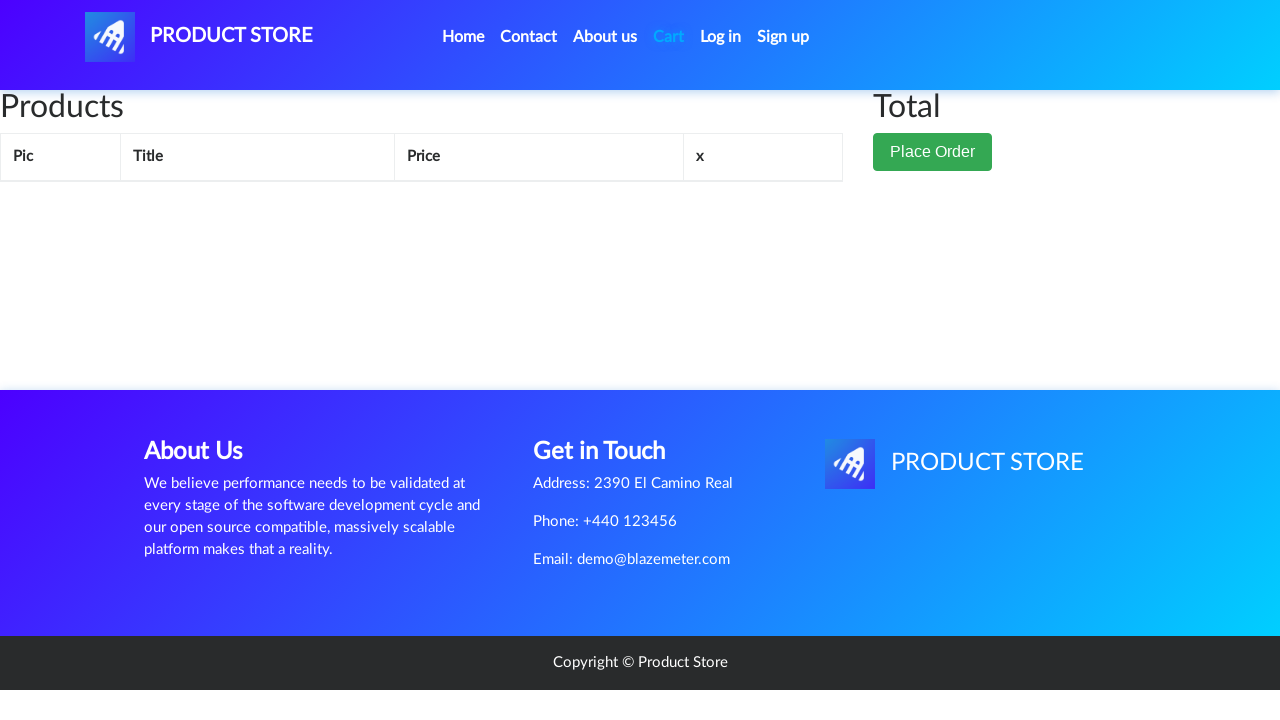

Waited for 'Place Order' button to load
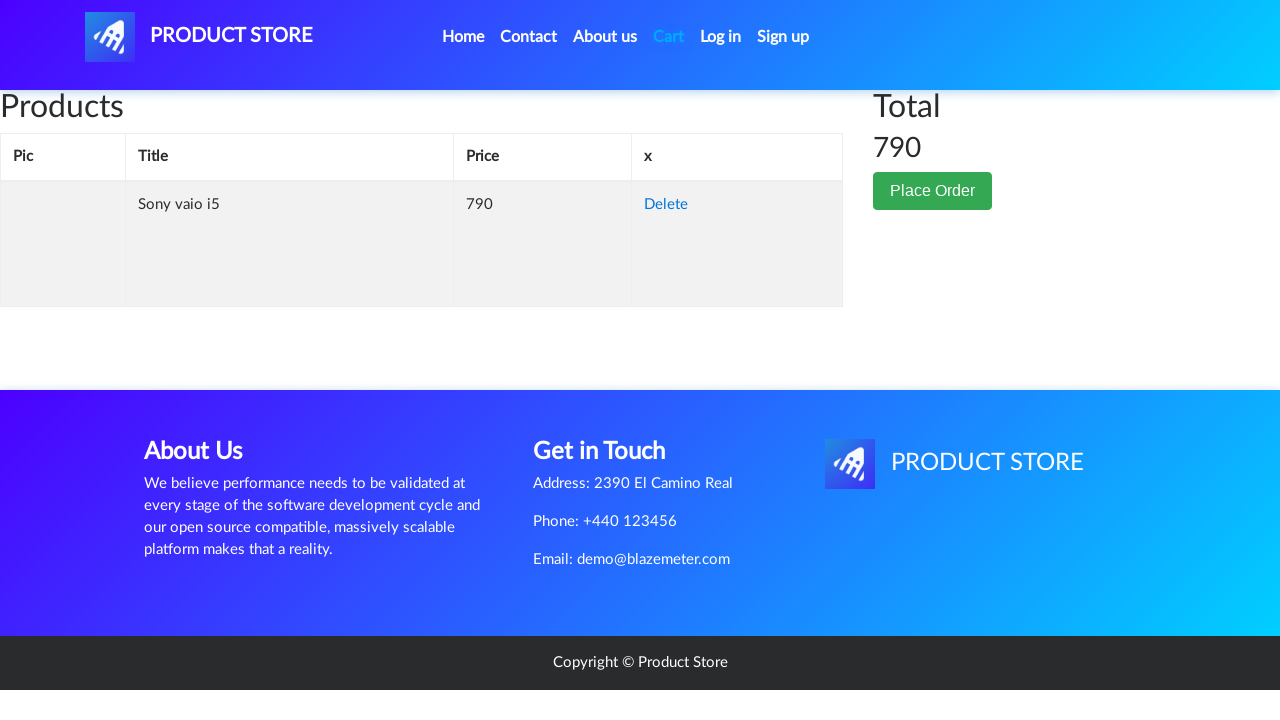

Clicked 'Place Order' button to proceed to checkout at (933, 191) on xpath=//button[contains(text(),'Place Order')]
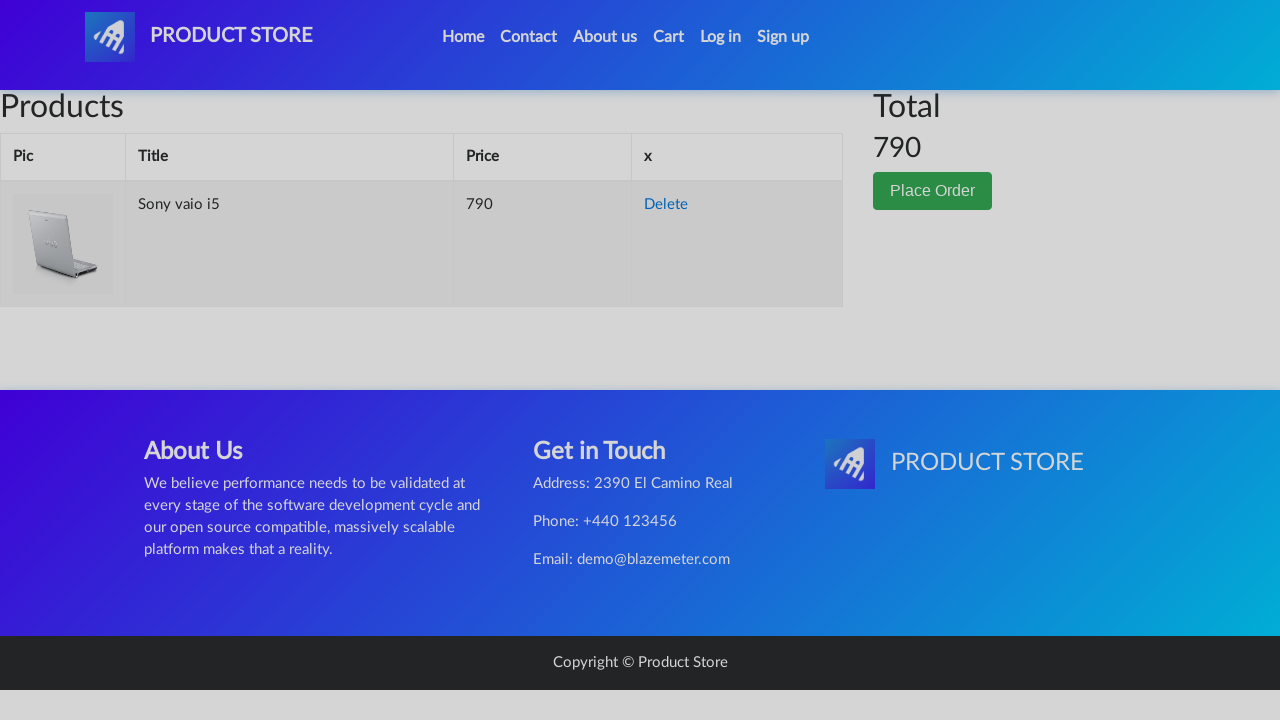

Waited for checkout form to load
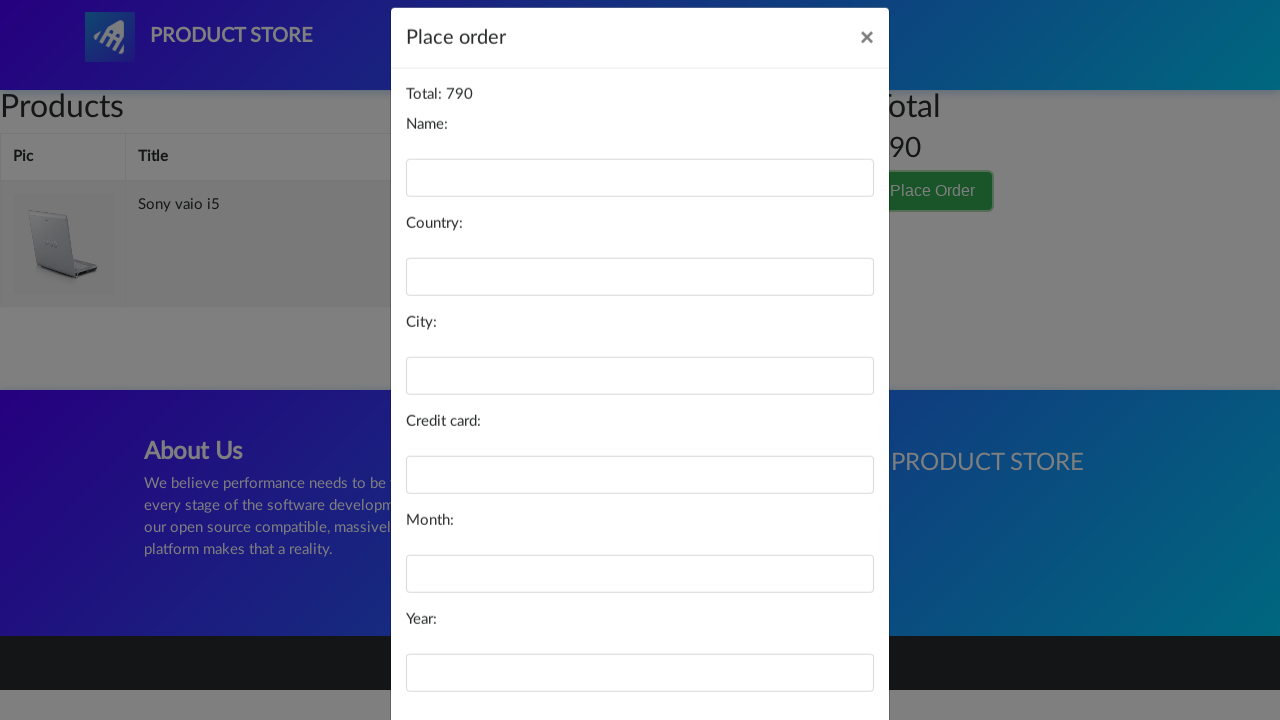

Filled in name field with 'John Doe' on #name
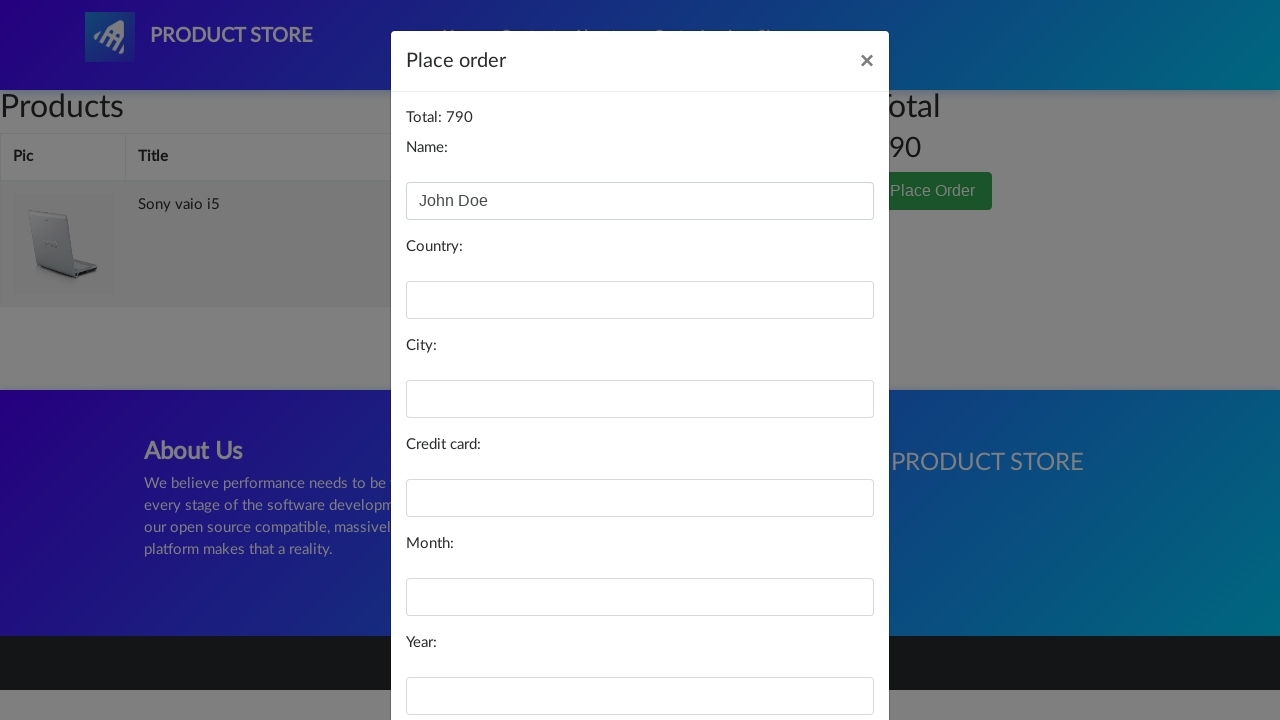

Filled in country field with 'United States' on #country
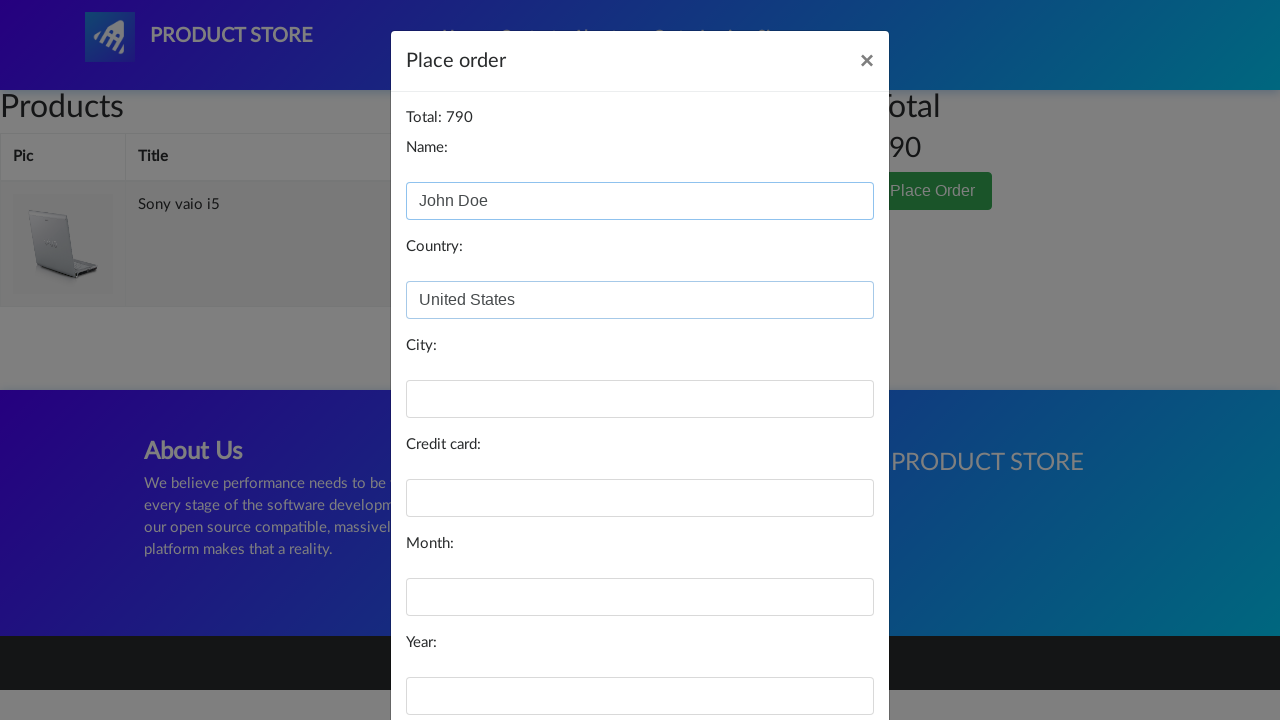

Filled in city field with 'New York' on #city
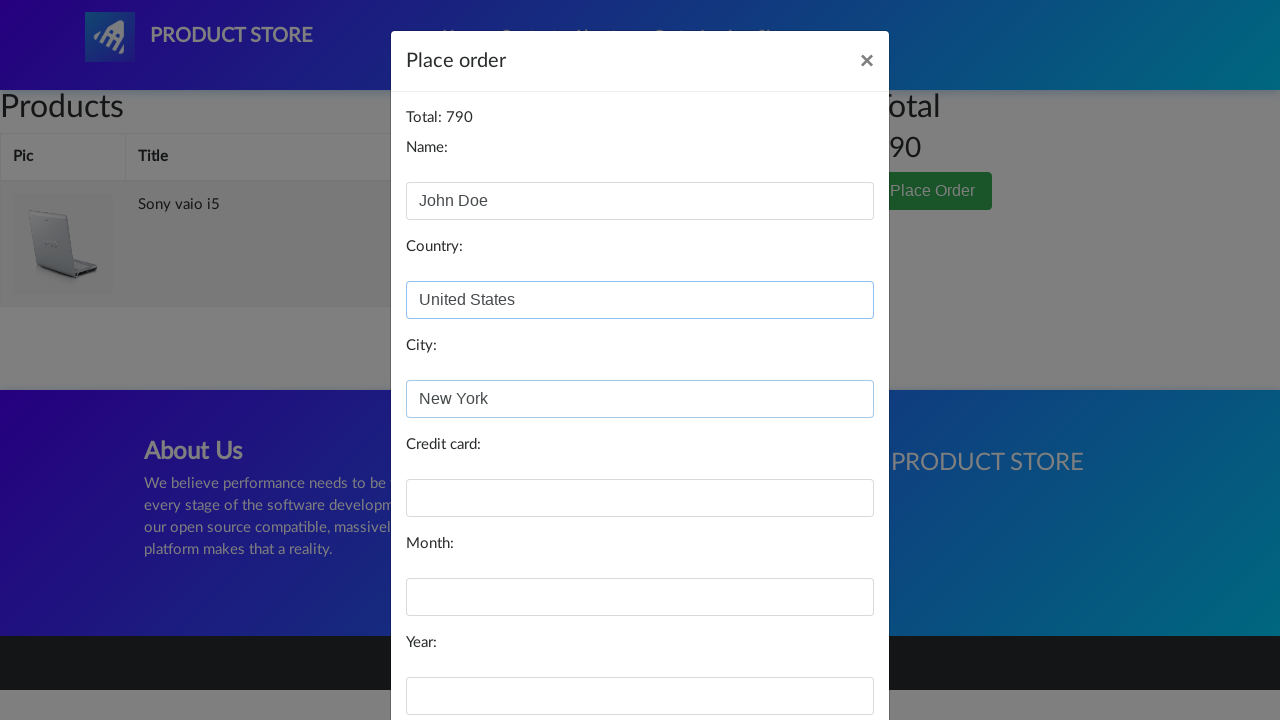

Filled in credit card field on #card
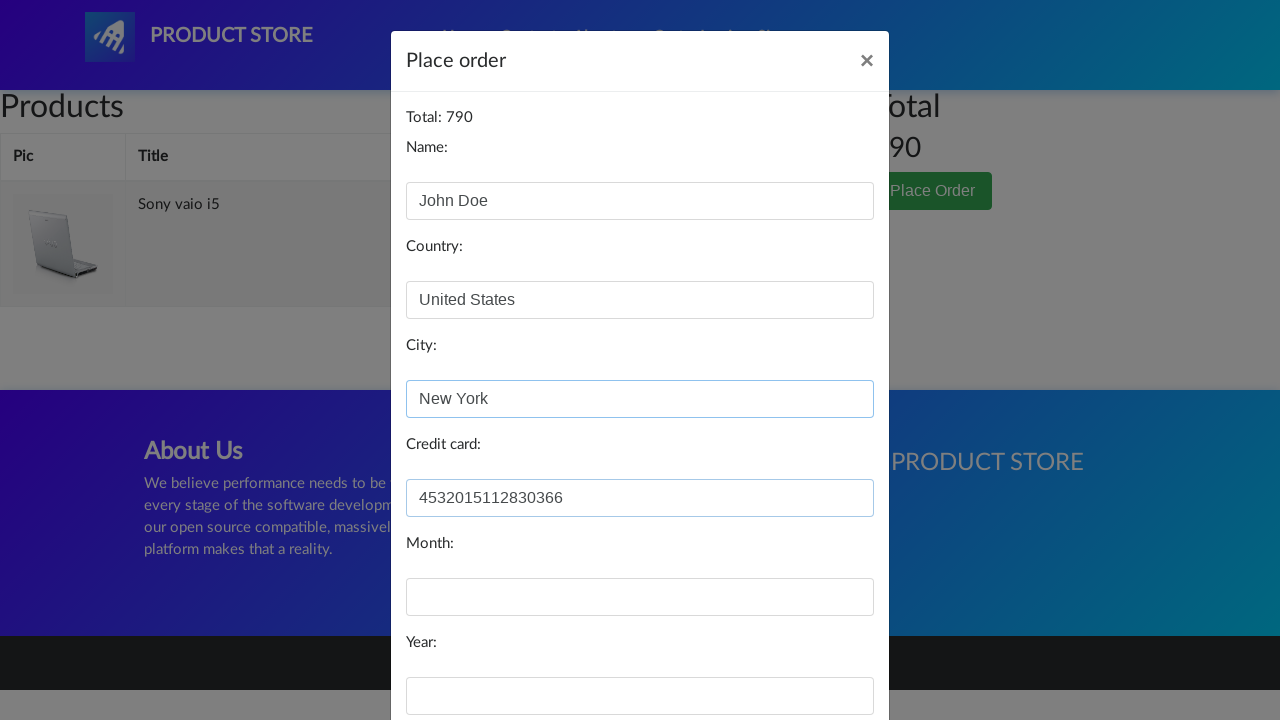

Filled in expiration month field with '12' on #month
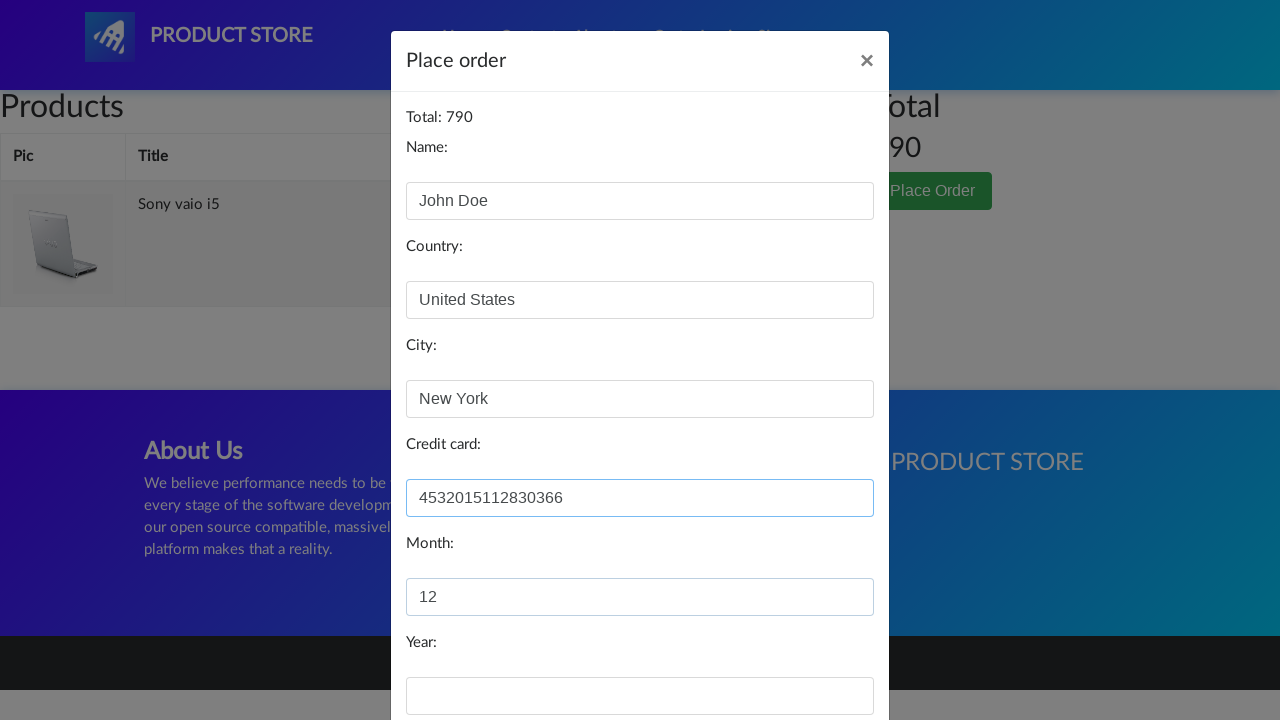

Filled in expiration year field with '2025' on #year
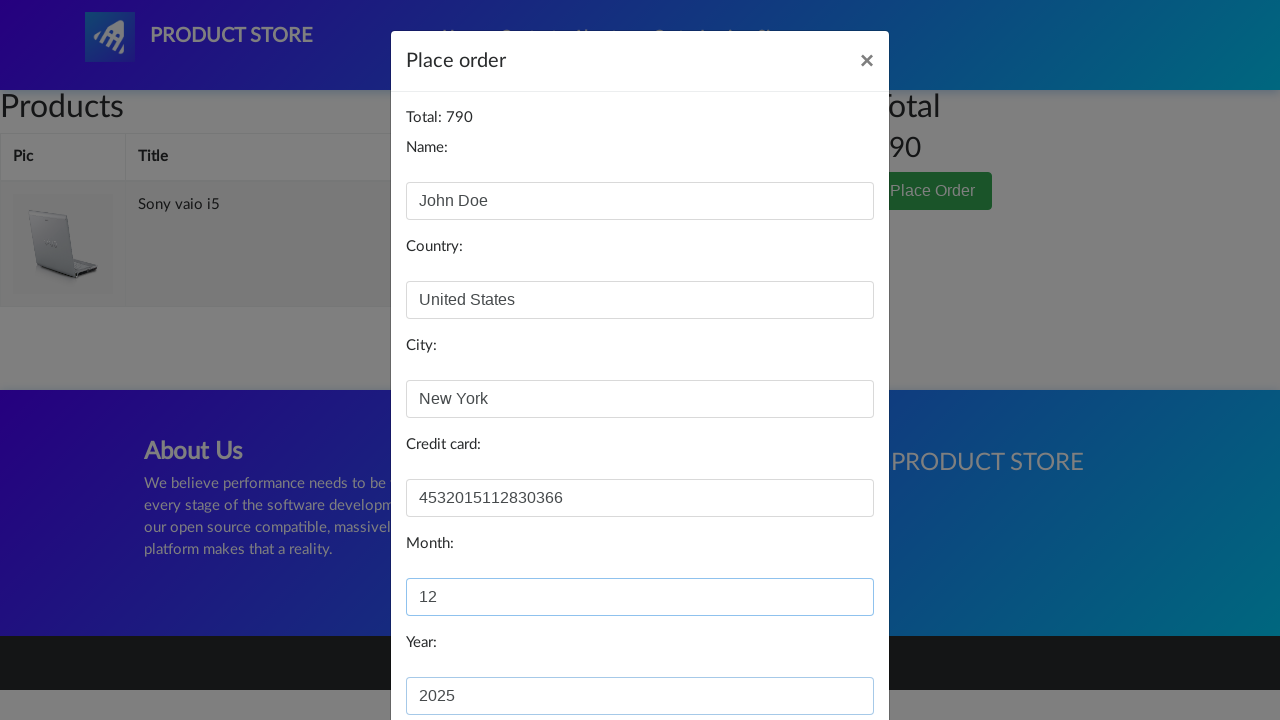

Clicked 'Purchase' button to complete the order at (823, 655) on xpath=//button[contains(text(),'Purchase')]
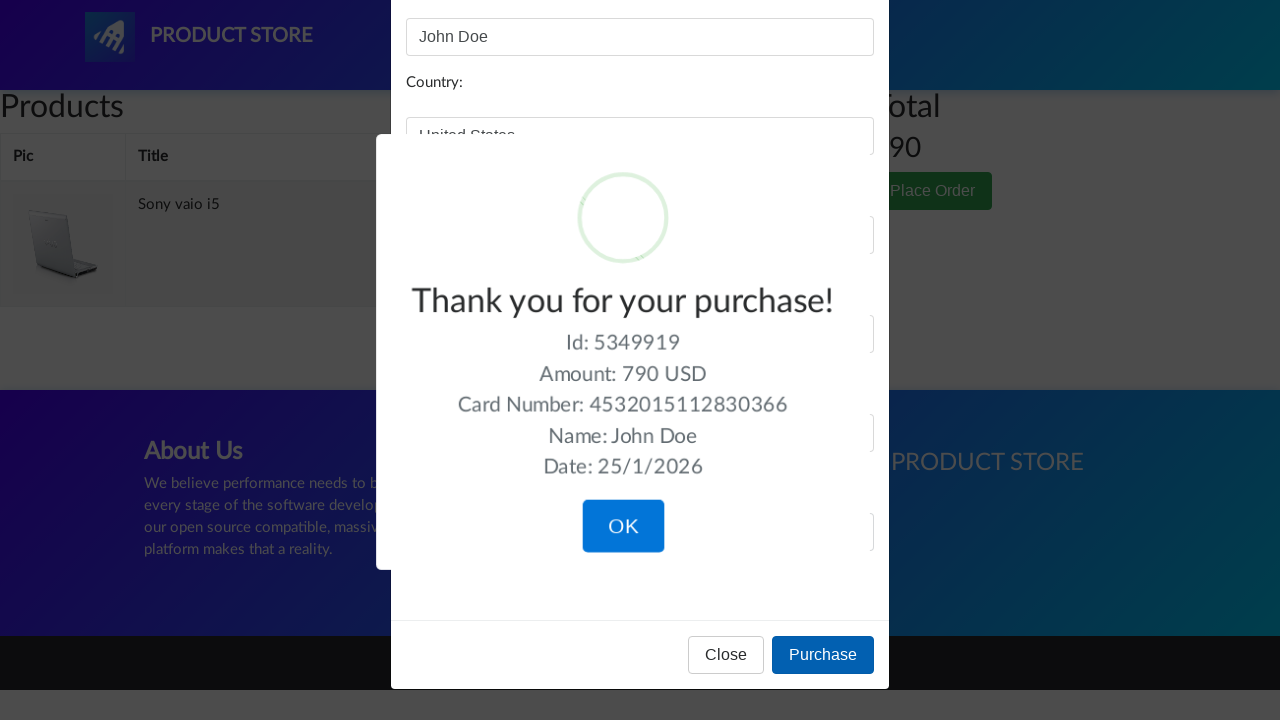

Waited for purchase success message to appear
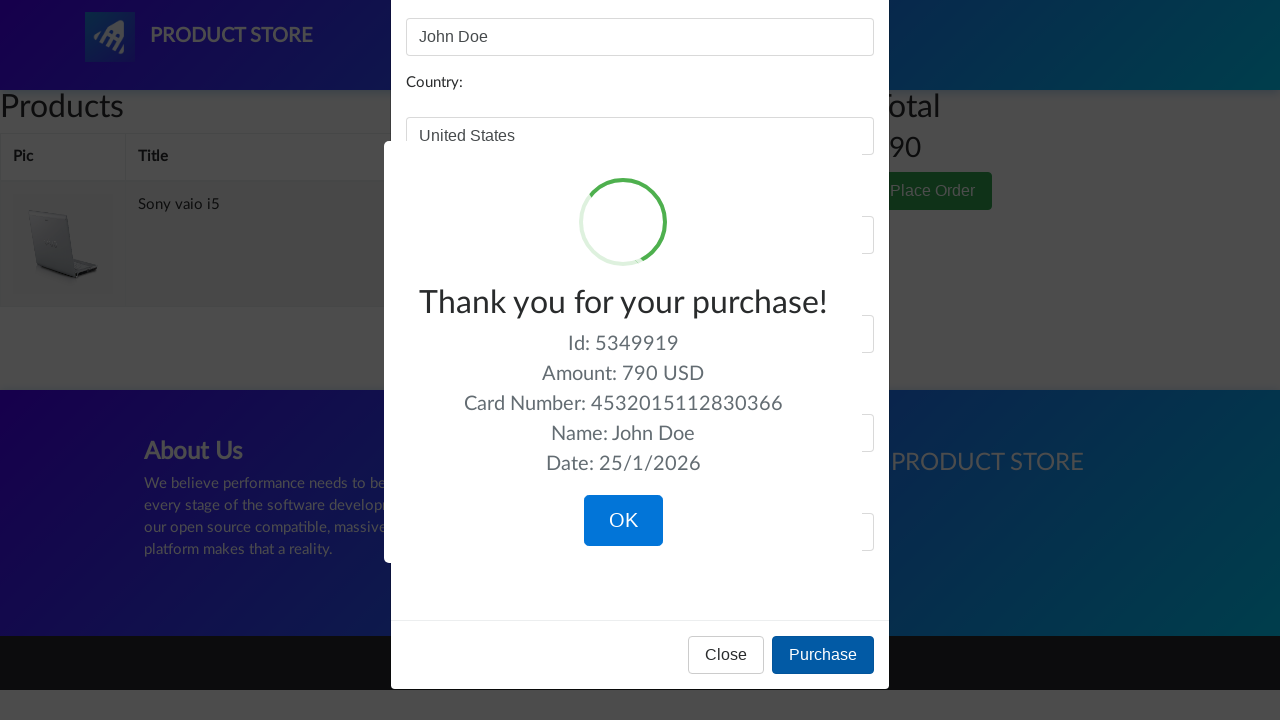

Waited for 'OK' button on success dialog
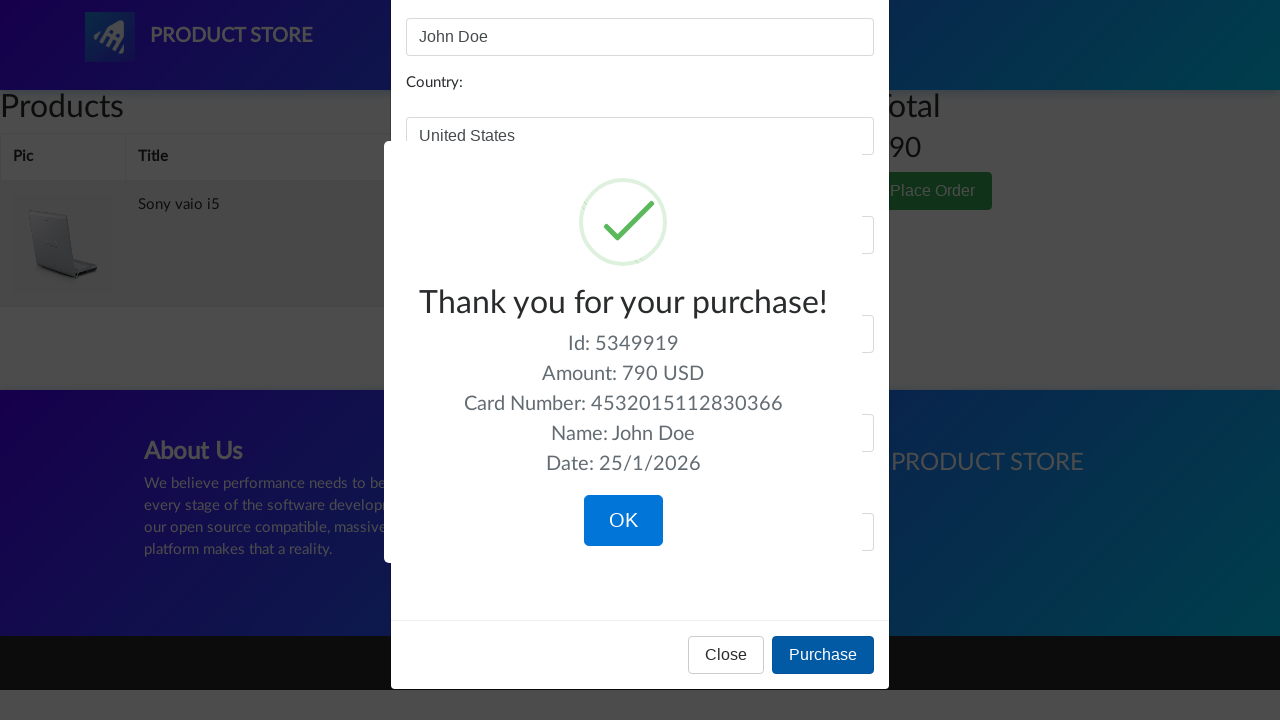

Clicked 'OK' button to close success dialog and complete test at (623, 521) on xpath=//button[contains(text(),'OK')]
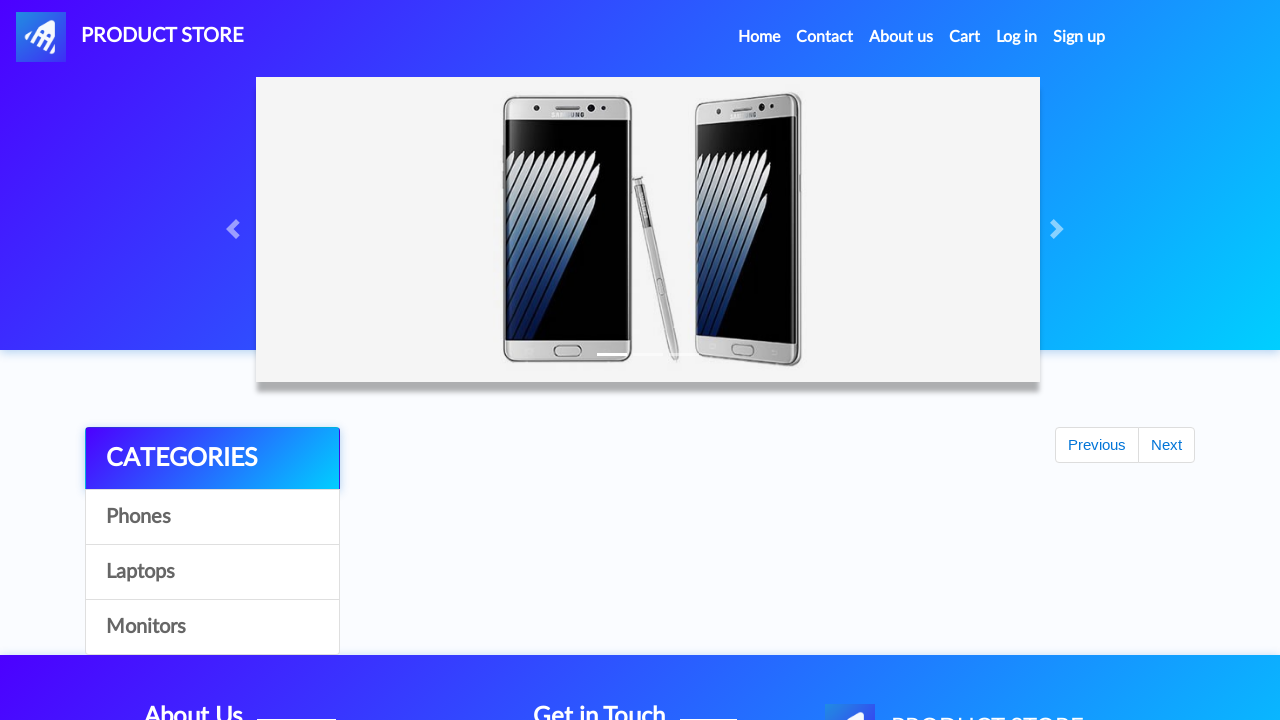

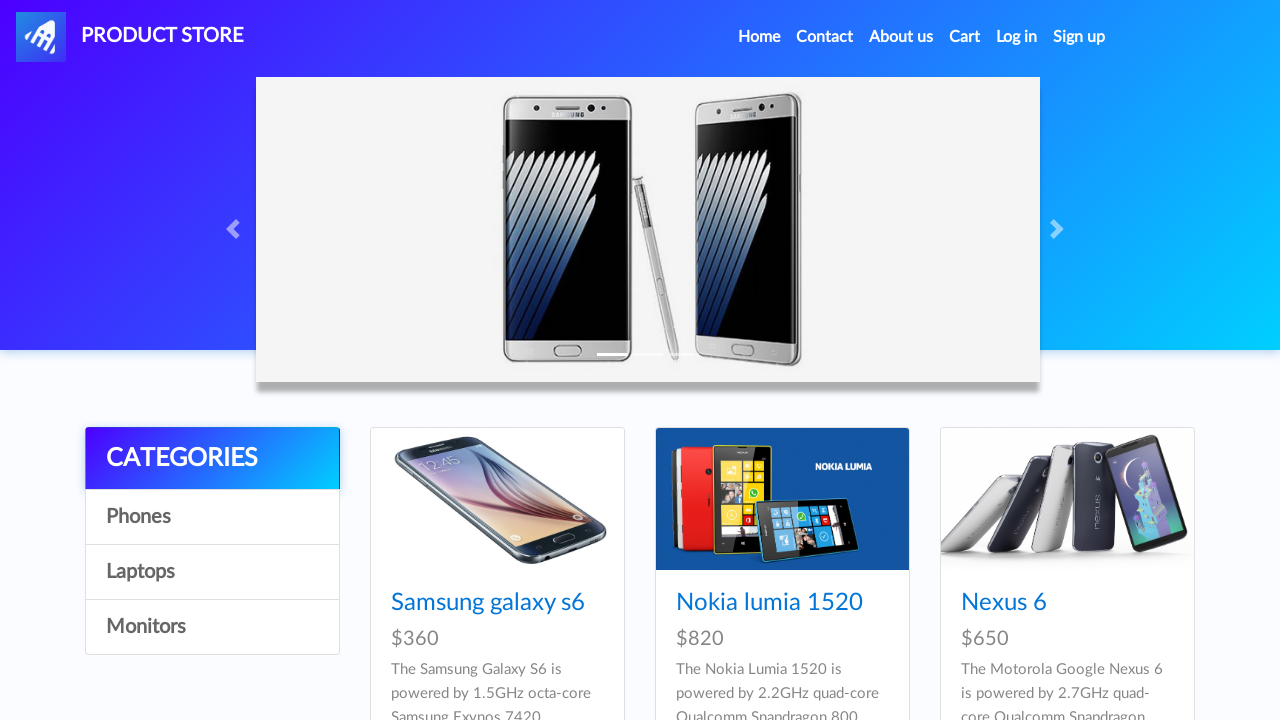